Tests that floating menu remains visible after scrolling using JavaScript scrollBy

Starting URL: https://the-internet.herokuapp.com/floating_menu

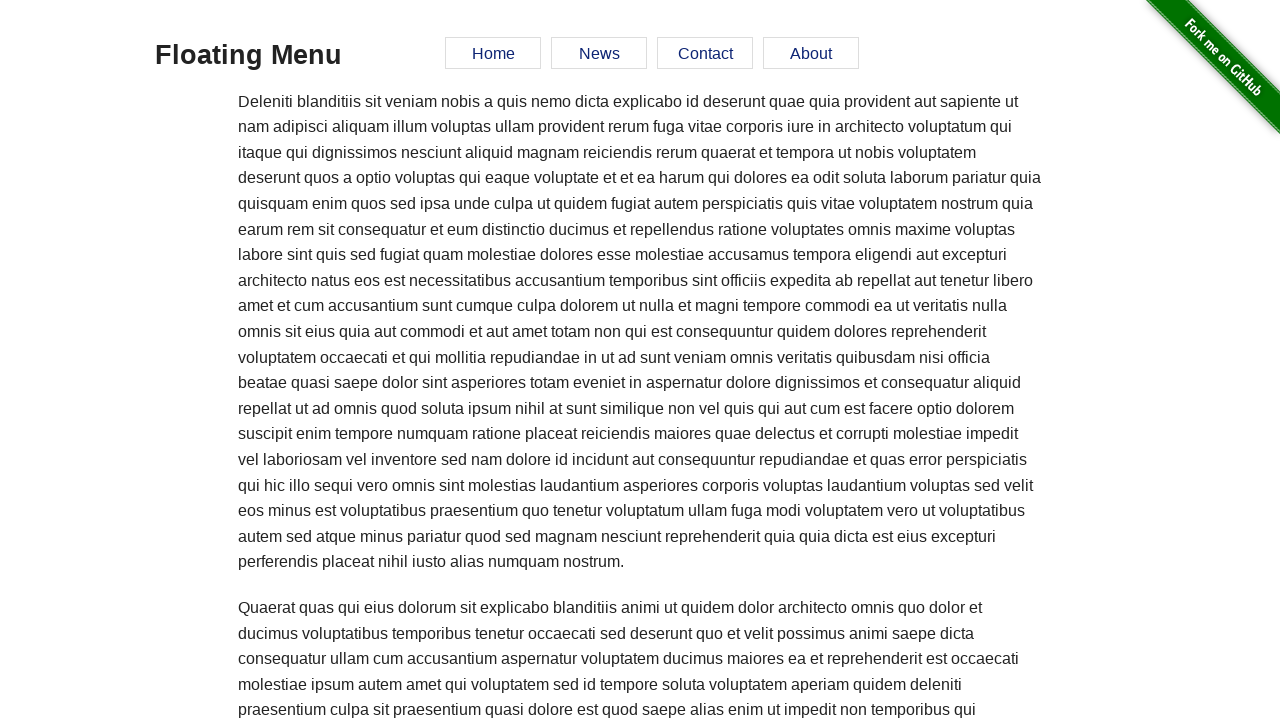

Scrolled down 500 pixels using JavaScript scrollBy
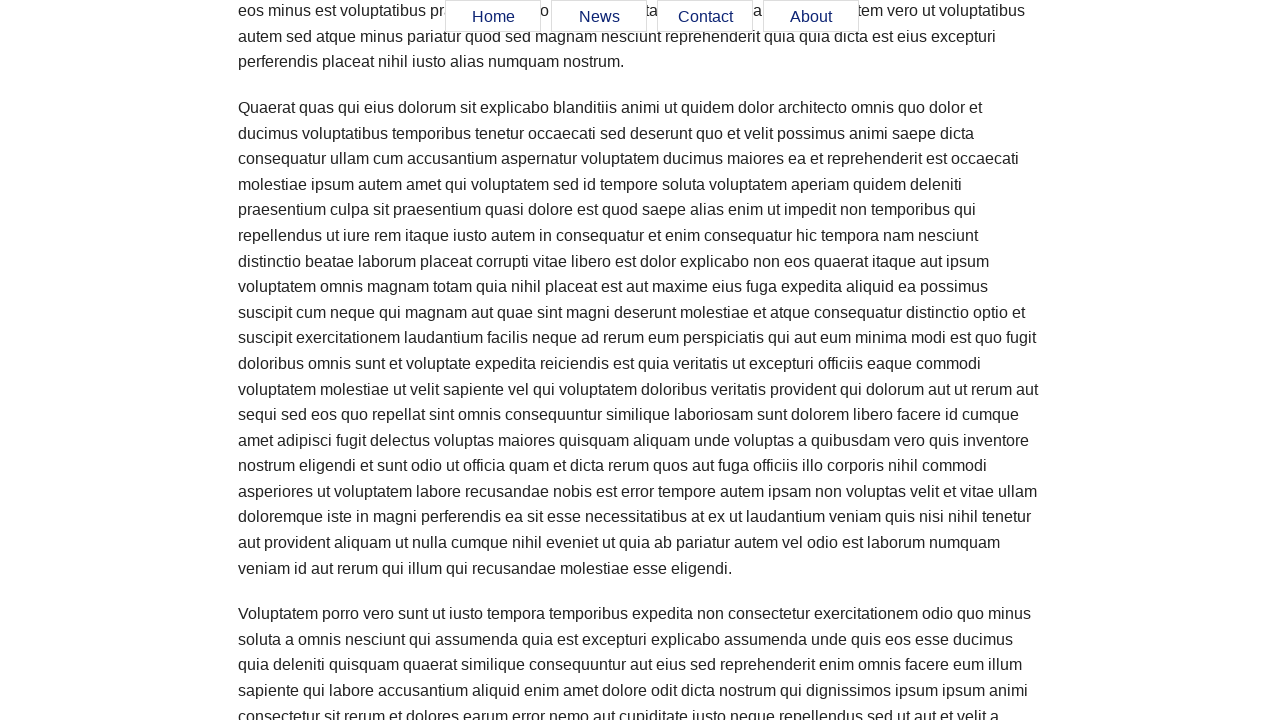

Home link is visible after scrolling
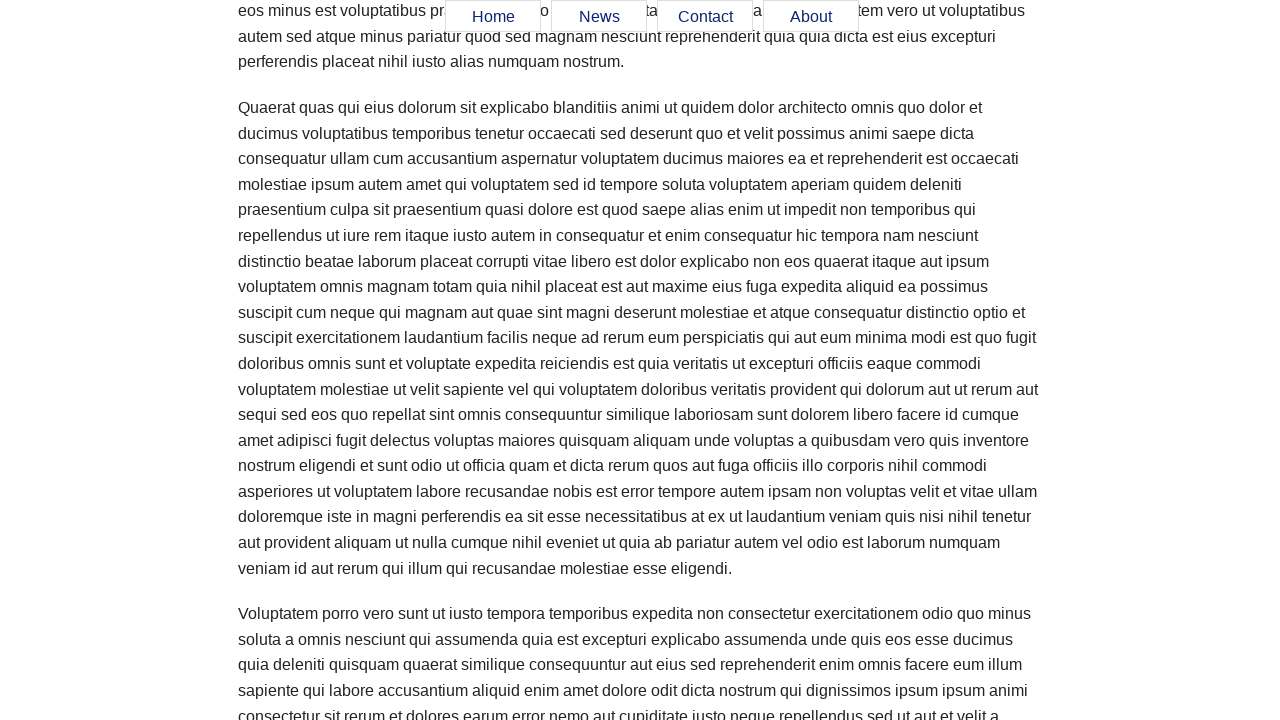

News link is visible after scrolling
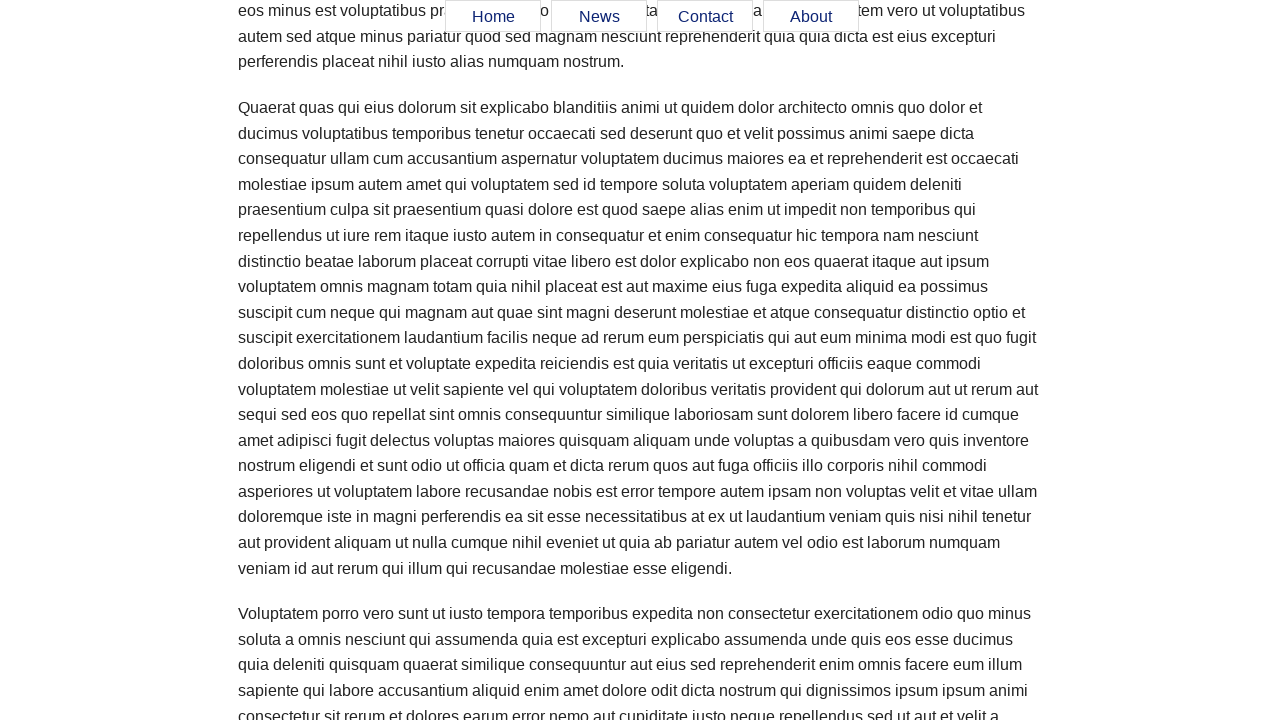

Contact link is visible after scrolling
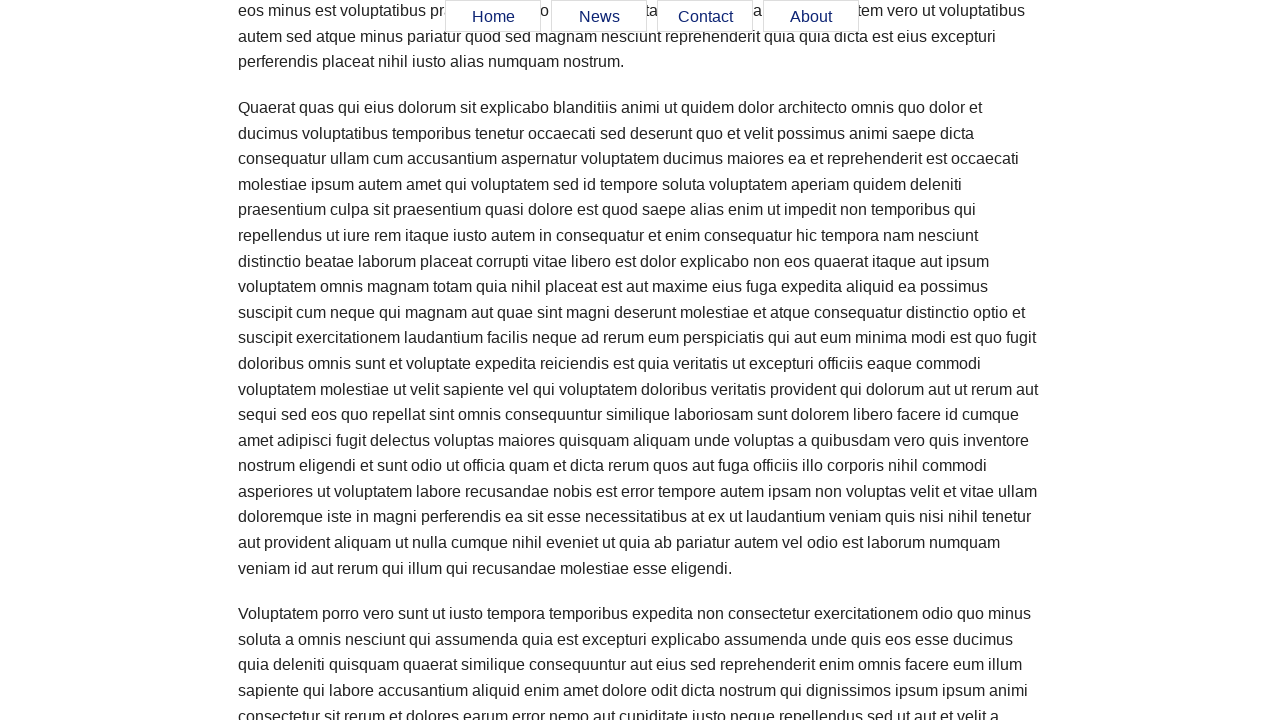

About link is visible after scrolling
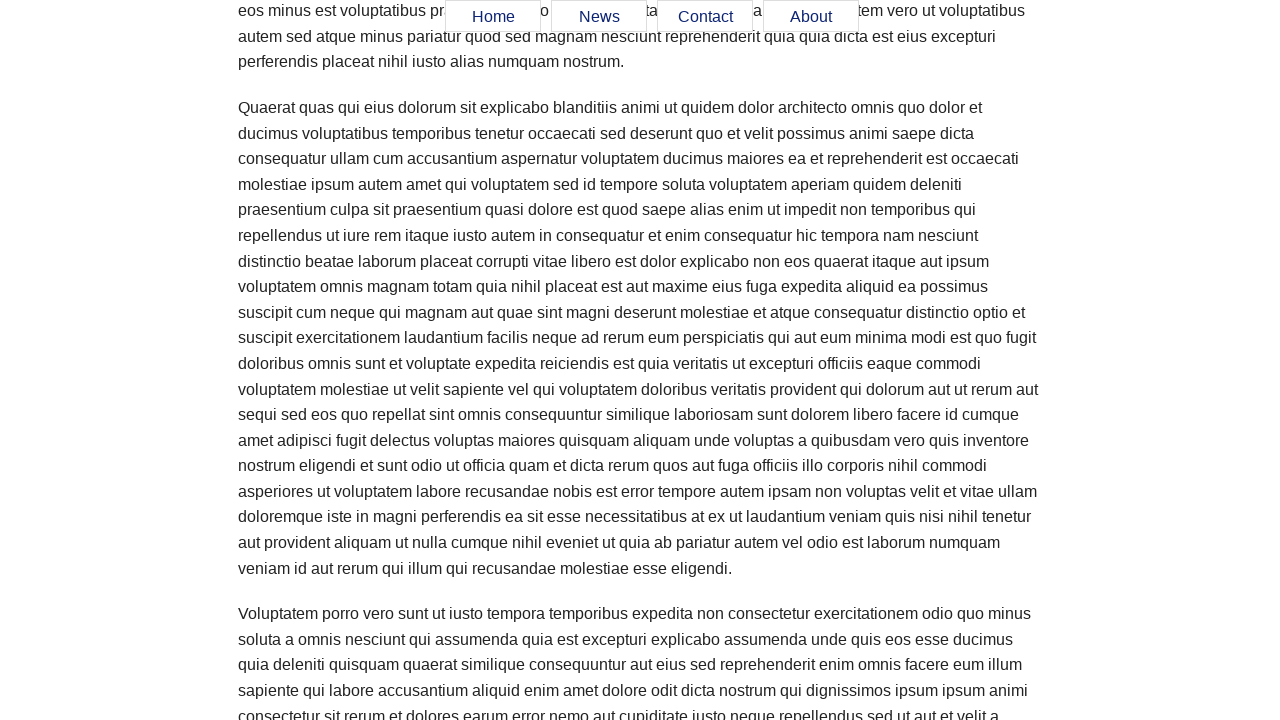

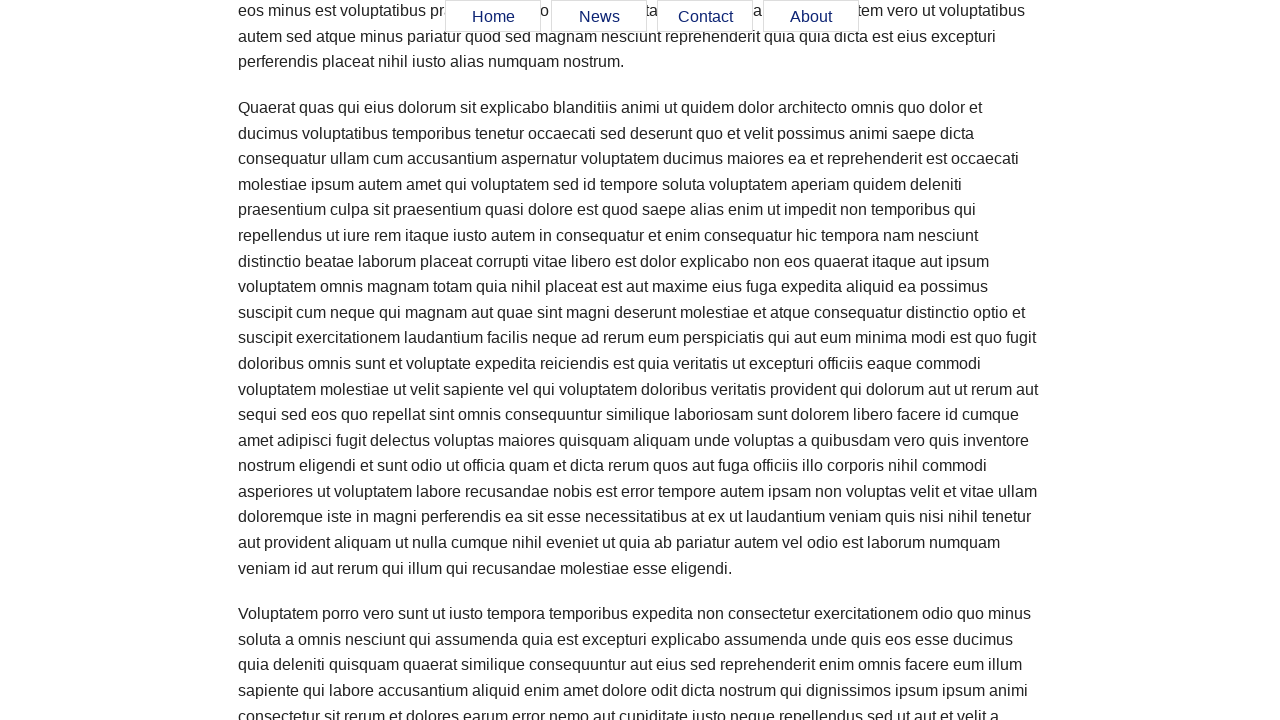